Tests jQuery UI datepicker functionality by switching to an iframe, opening the datepicker, navigating to next month, and selecting date 27

Starting URL: https://jqueryui.com/datepicker/

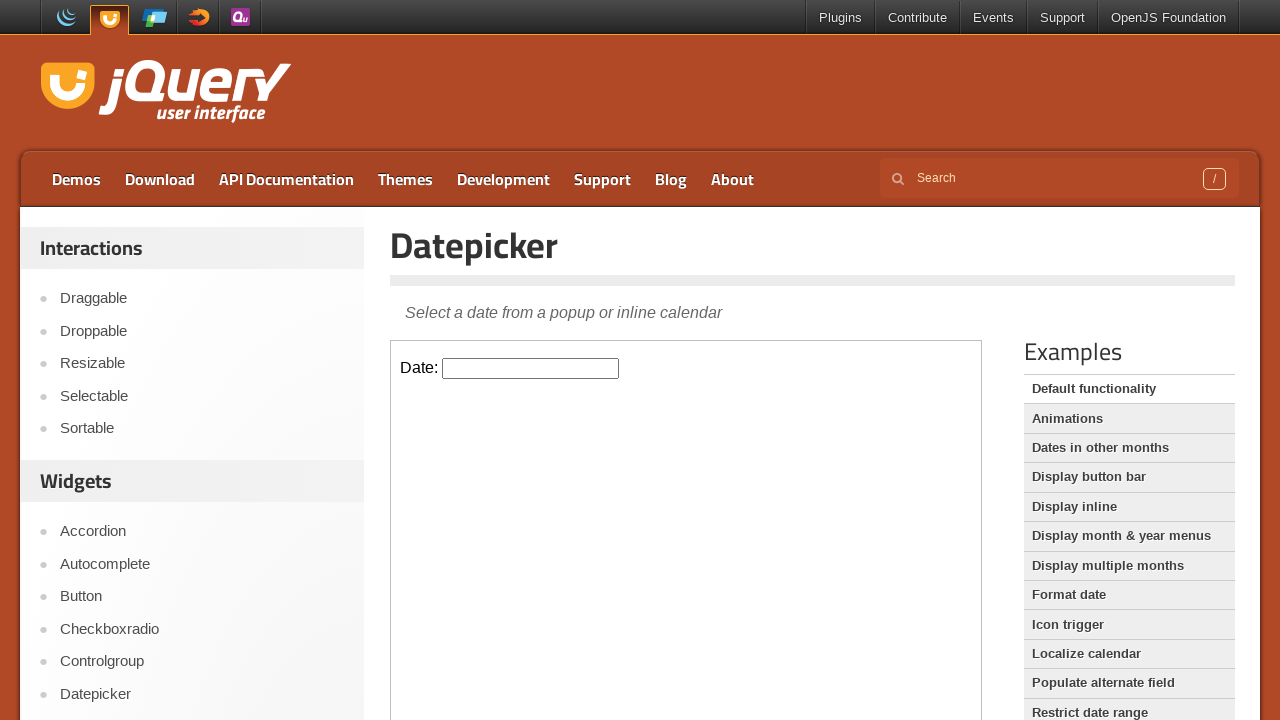

Located the demo frame containing the datepicker
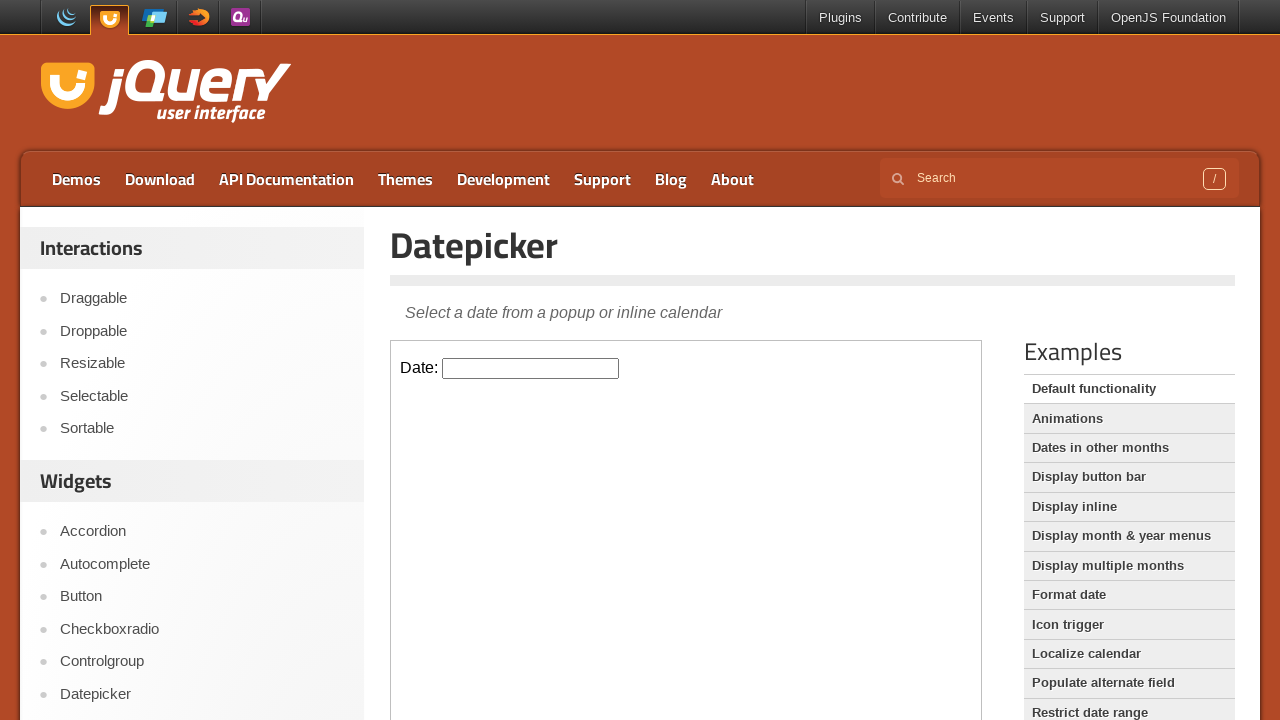

Clicked on the datepicker input field to open calendar at (531, 368) on .demo-frame >> internal:control=enter-frame >> #datepicker
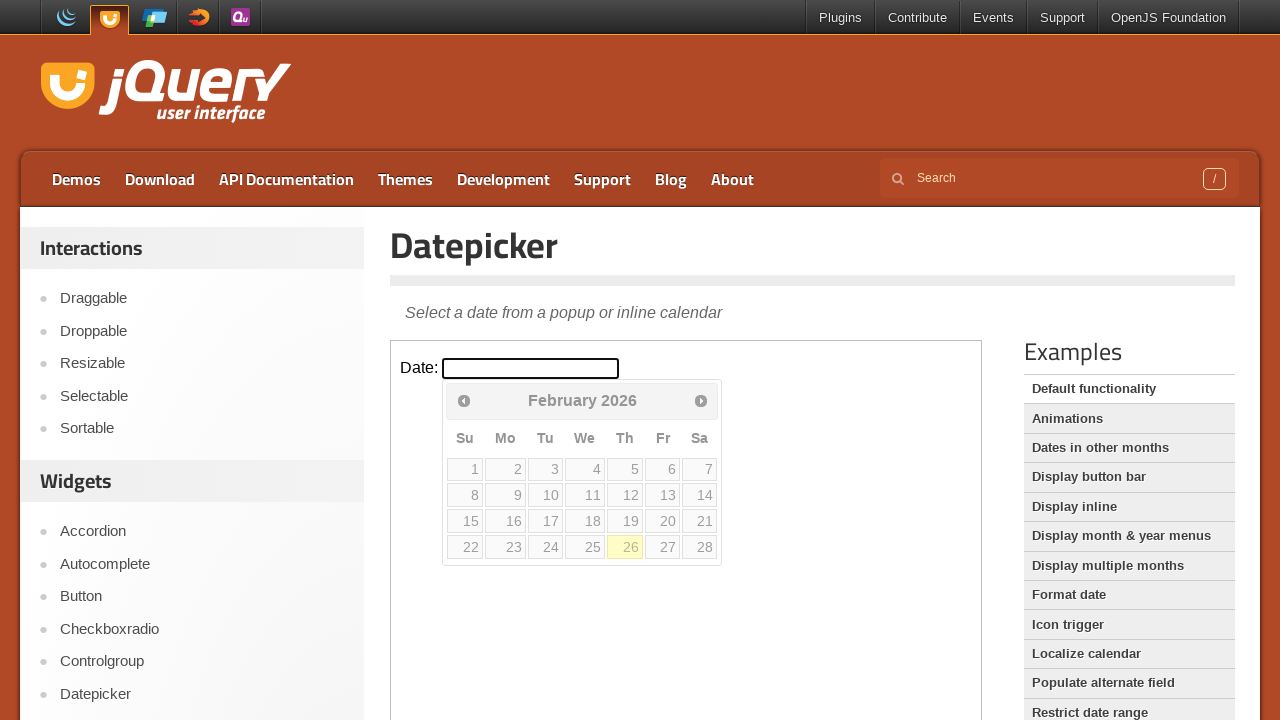

Clicked Next button to navigate to next month at (701, 400) on .demo-frame >> internal:control=enter-frame >> span:has-text('Next')
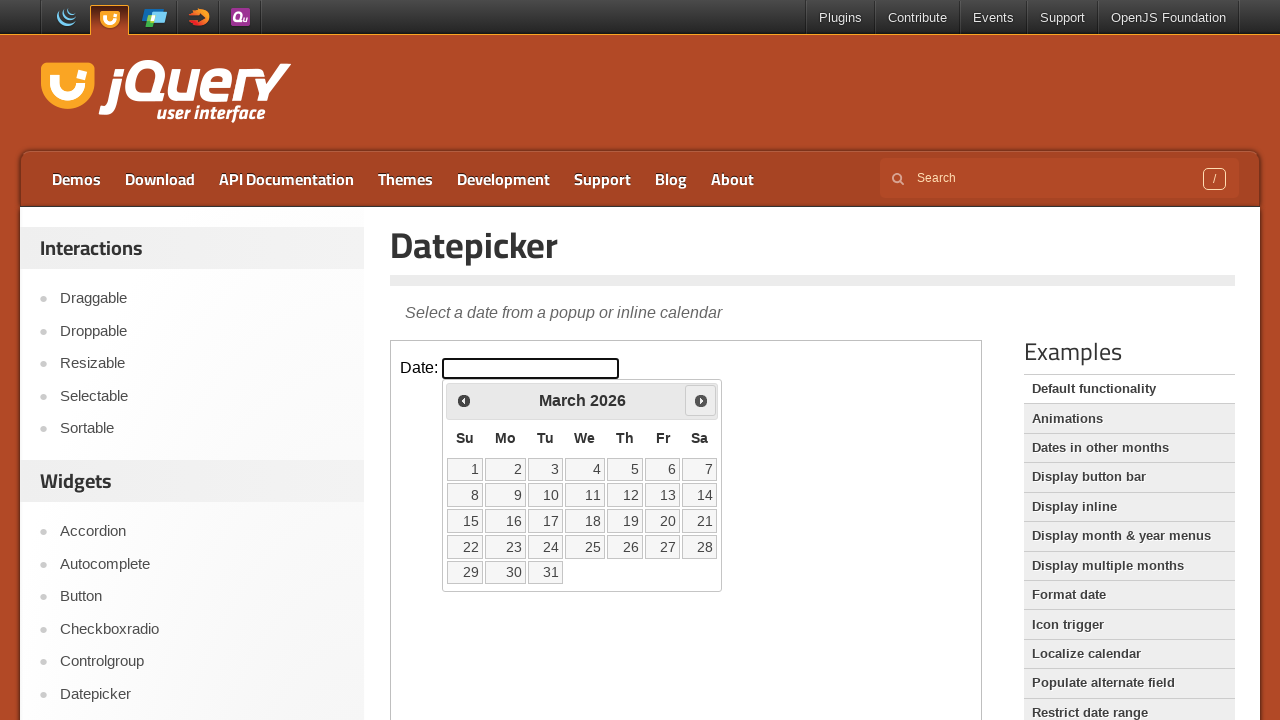

Selected date 27 from the calendar at (663, 547) on .demo-frame >> internal:control=enter-frame >> a:text('27')
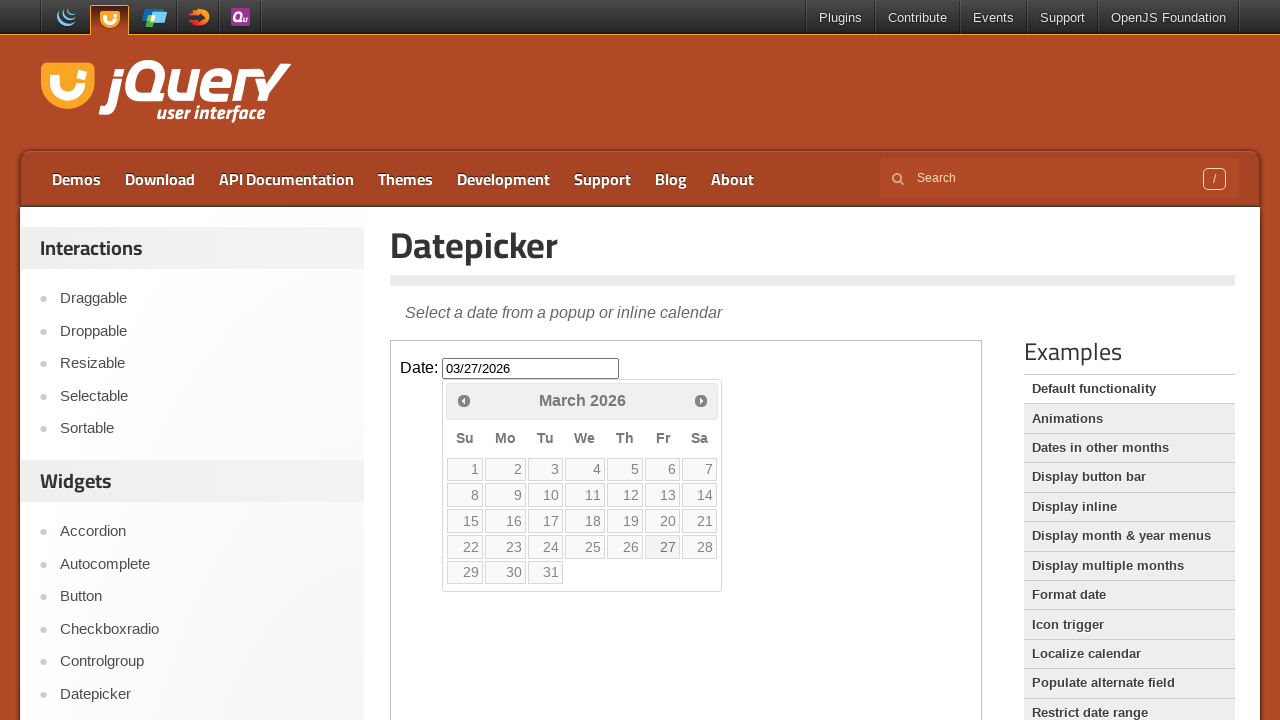

Retrieved selected date value: 03/27/2026
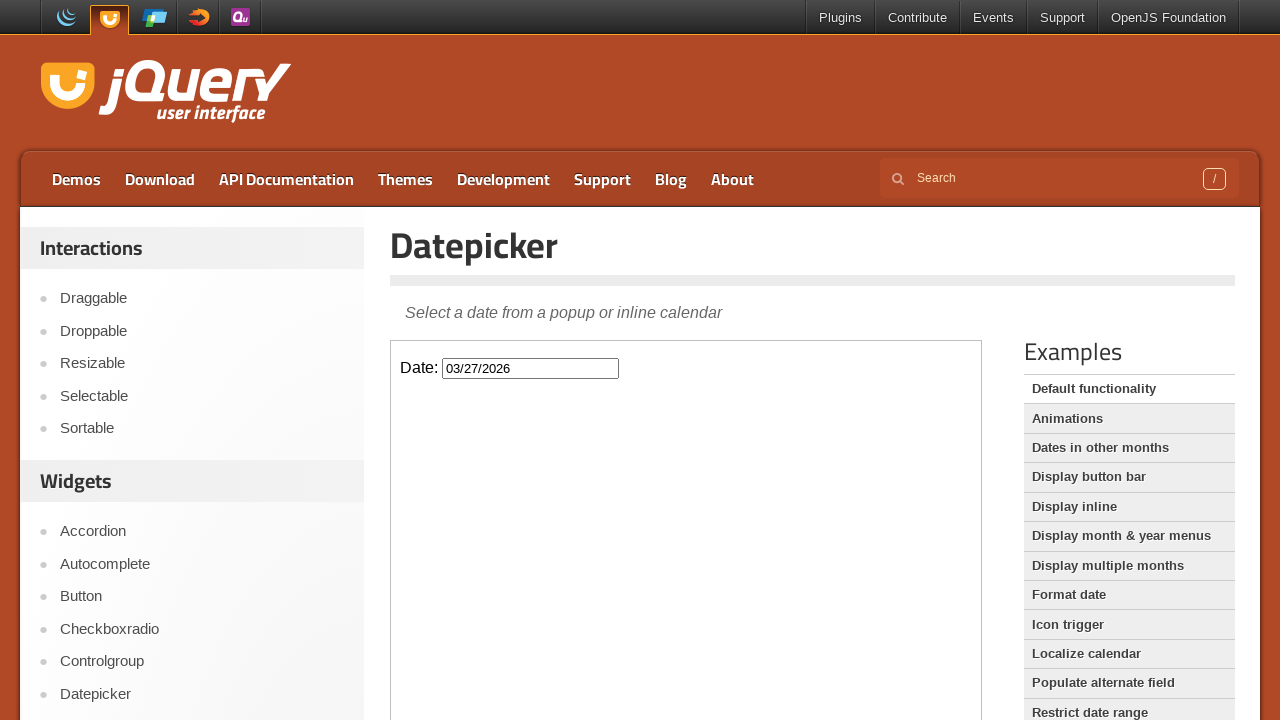

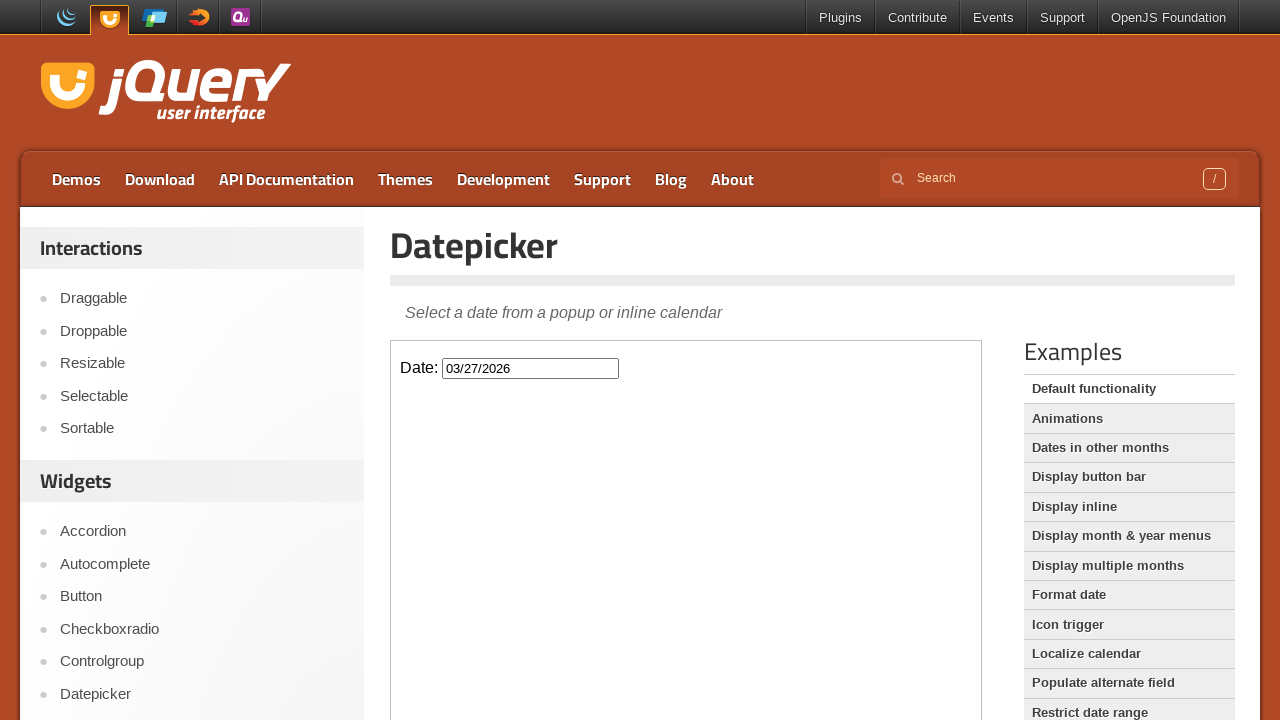